Tests Ajio's search and filter functionality by searching for bags, applying gender and category filters to view men's fashion bags

Starting URL: https://www.ajio.com/

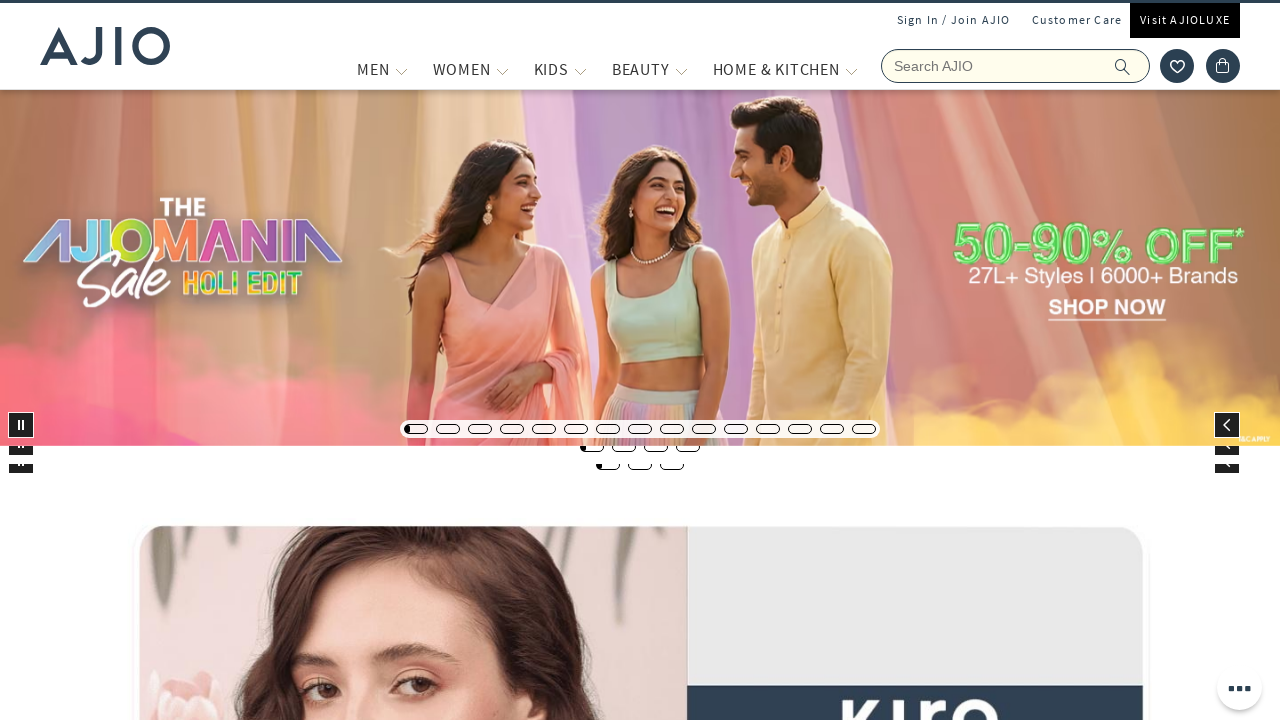

Filled search field with 'bags' on input[name='searchVal']
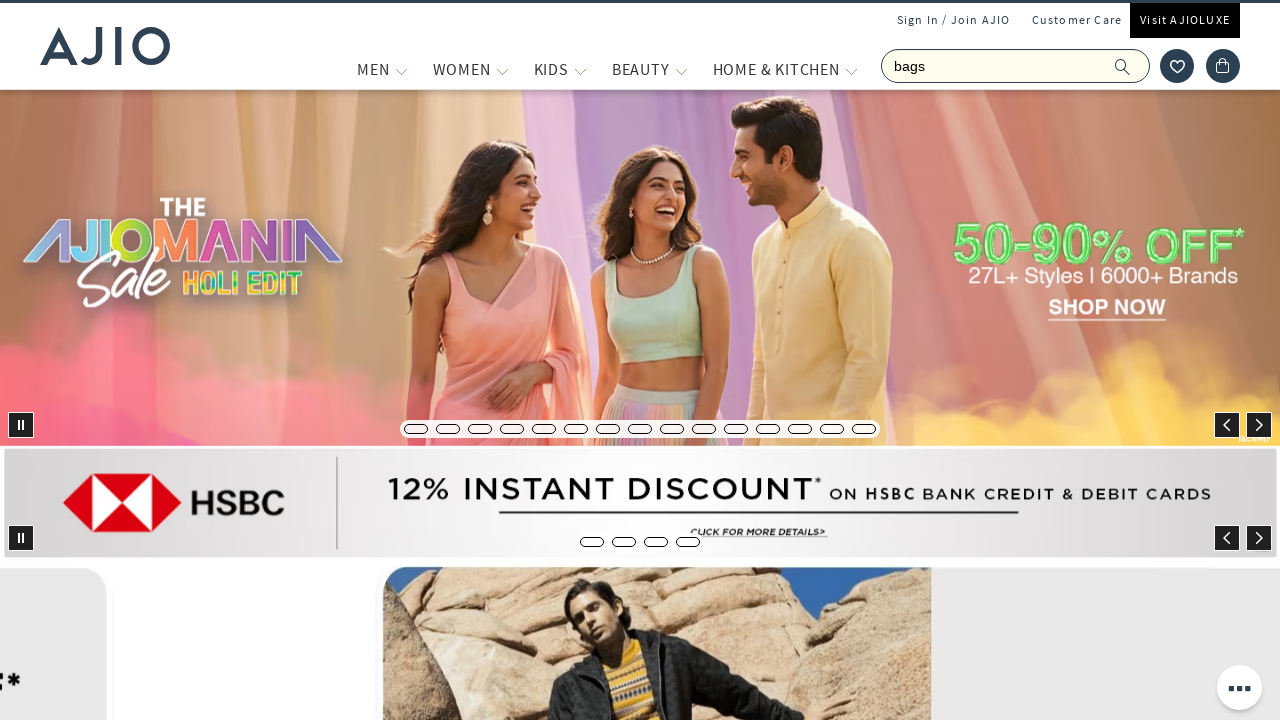

Pressed Enter to search for bags on input[name='searchVal']
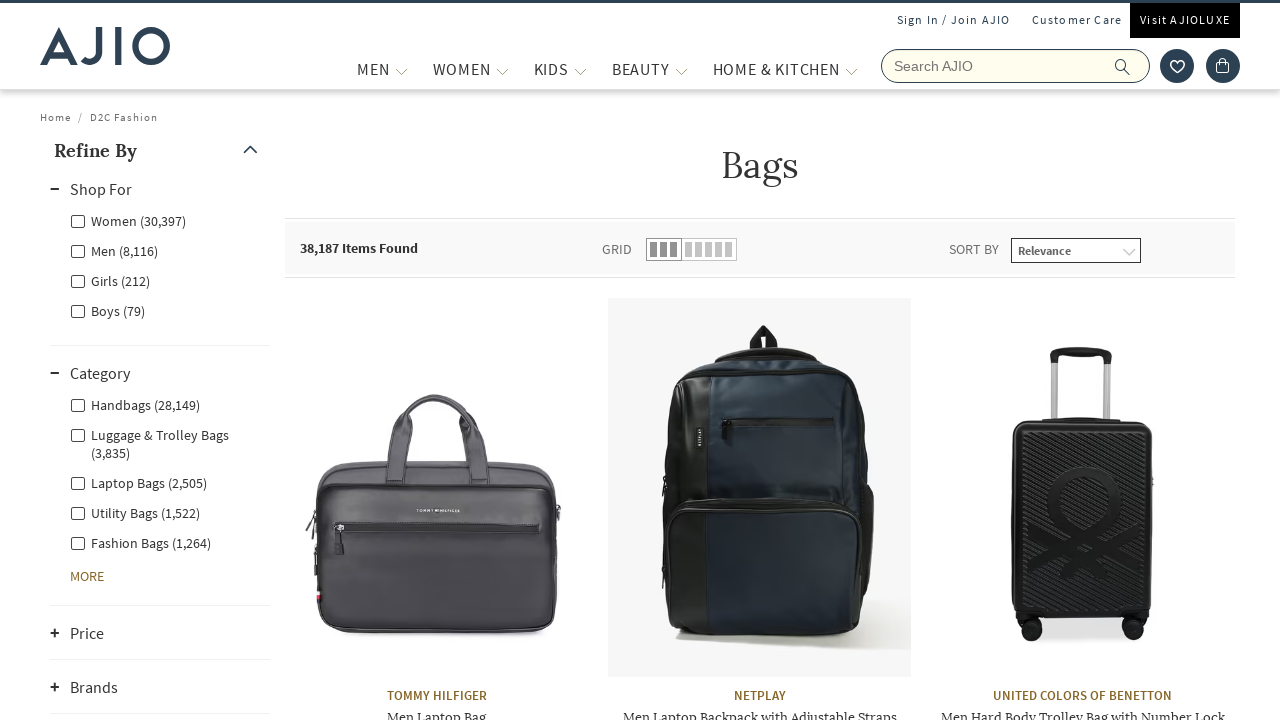

Waited for search results to load
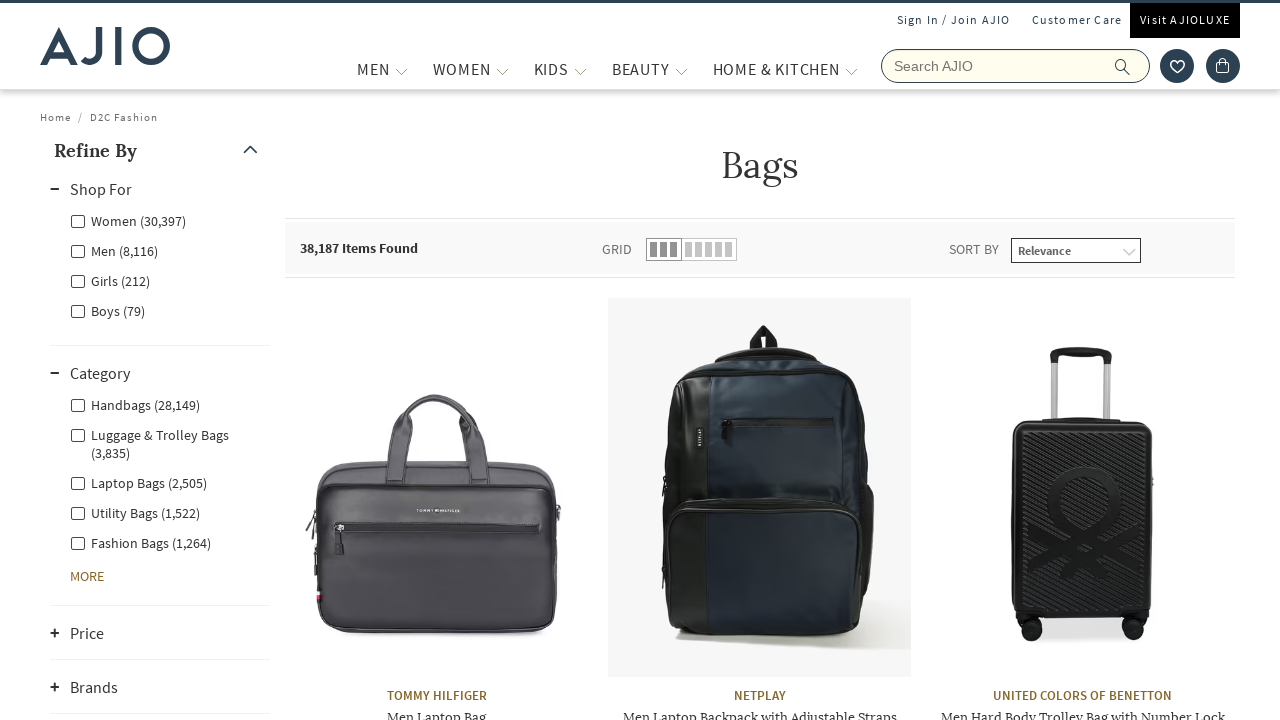

Applied Men gender filter at (114, 250) on xpath=//label[@for='Men']
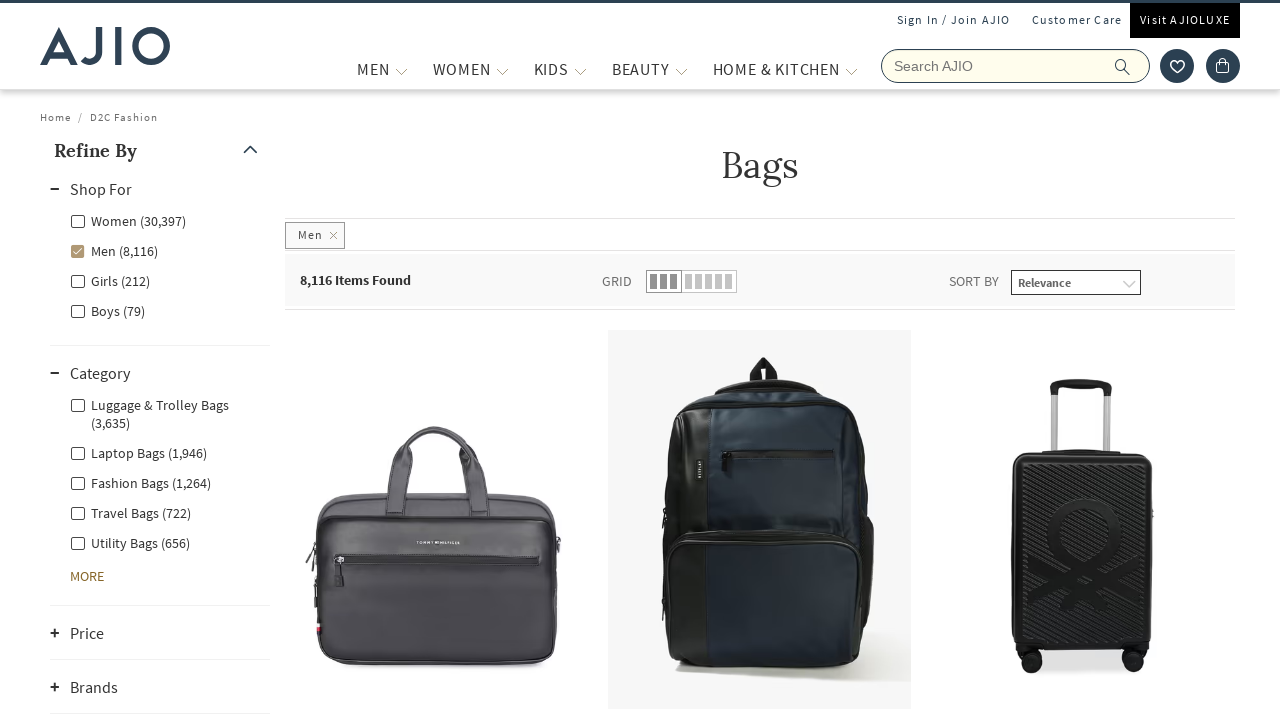

Waited for filtered results to load after applying Men filter
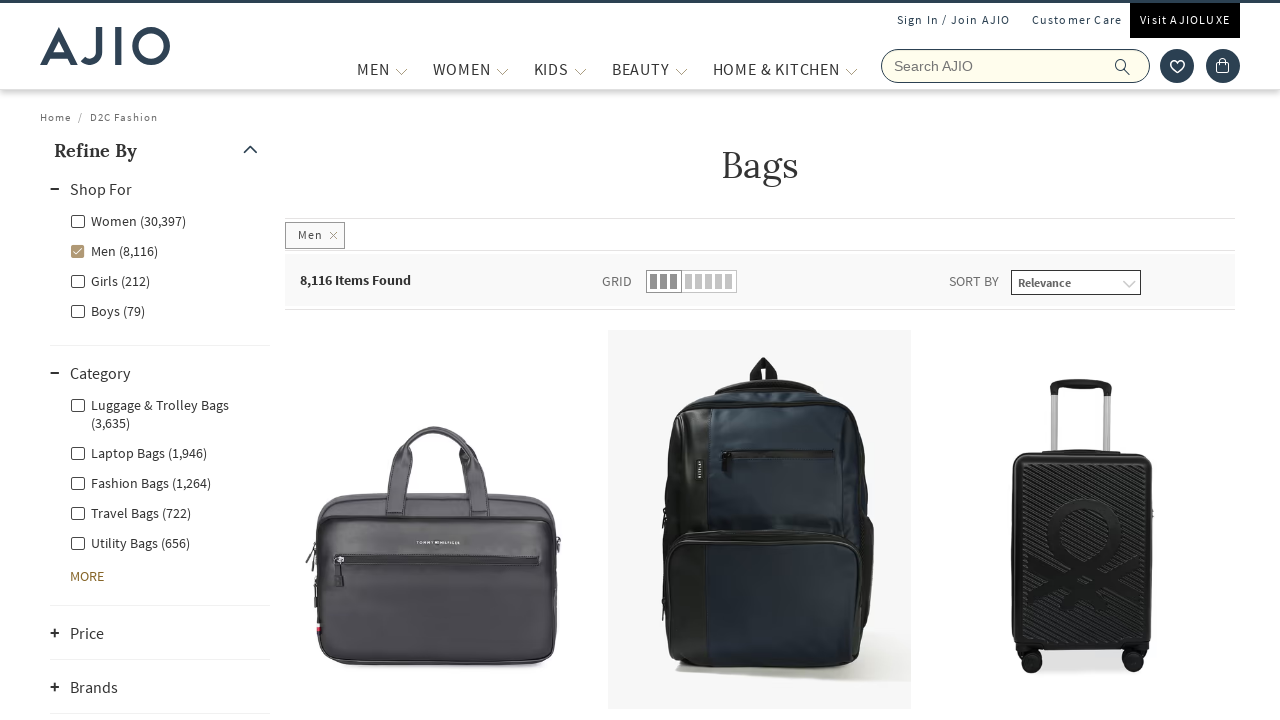

Applied Men - Fashion Bags category filter at (140, 482) on xpath=//label[@for='Men - Fashion Bags']
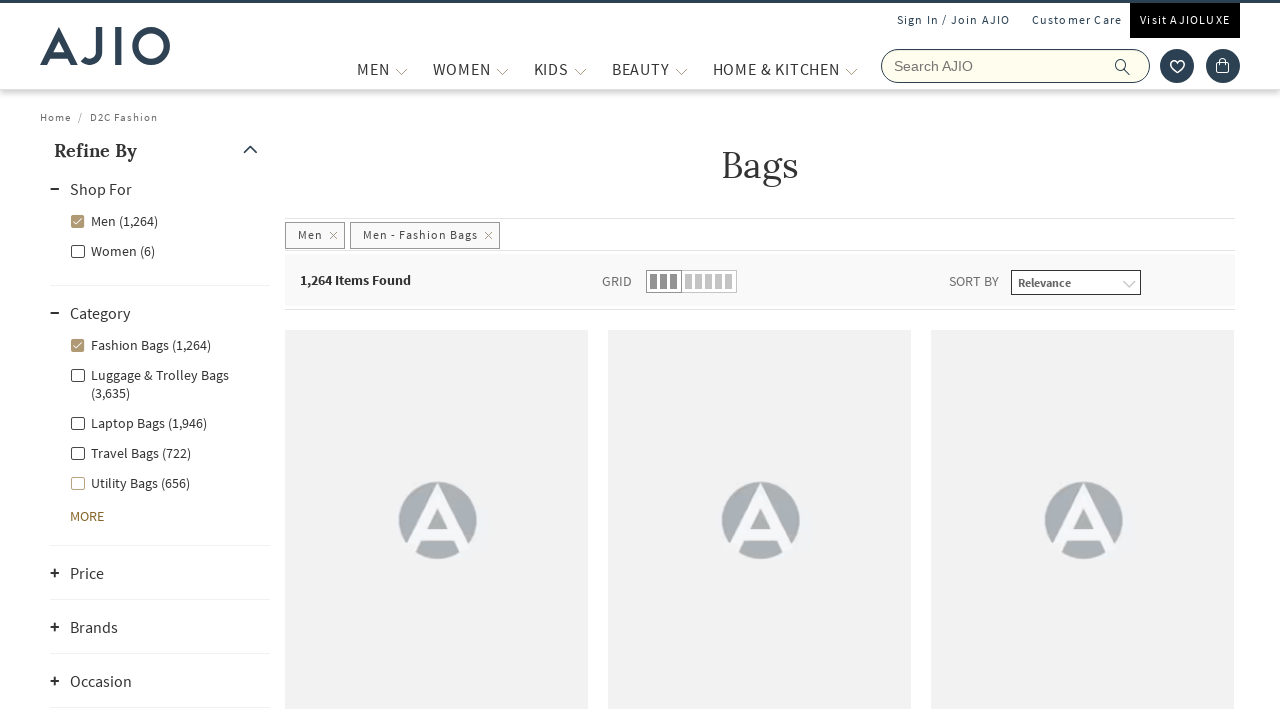

Waited for filtered results to load after applying Fashion Bags filter
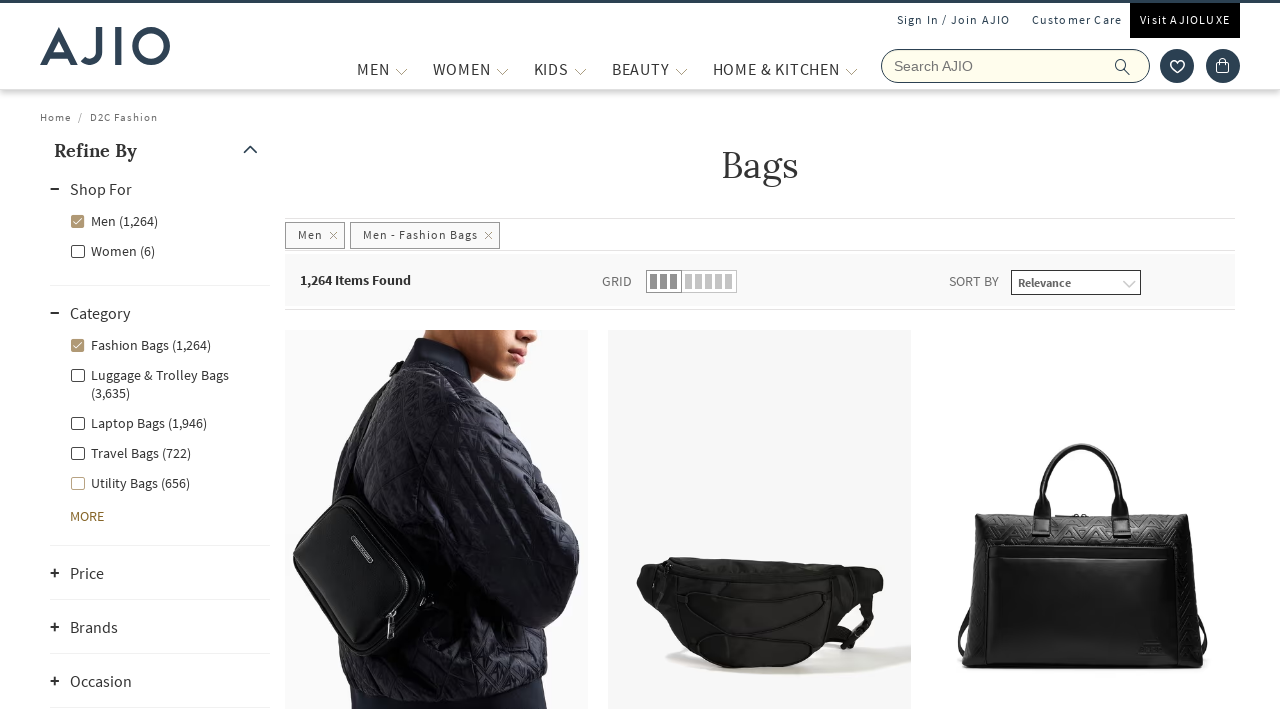

Verified results length element is present
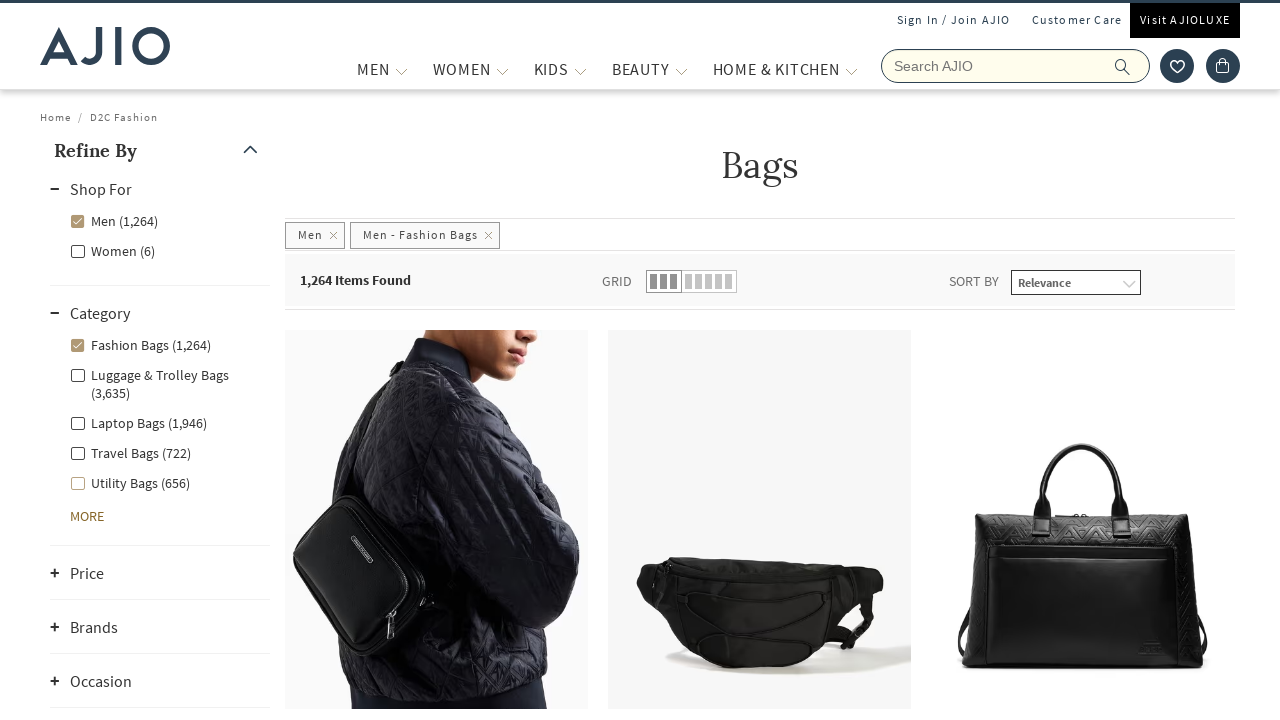

Verified brand element is present in results
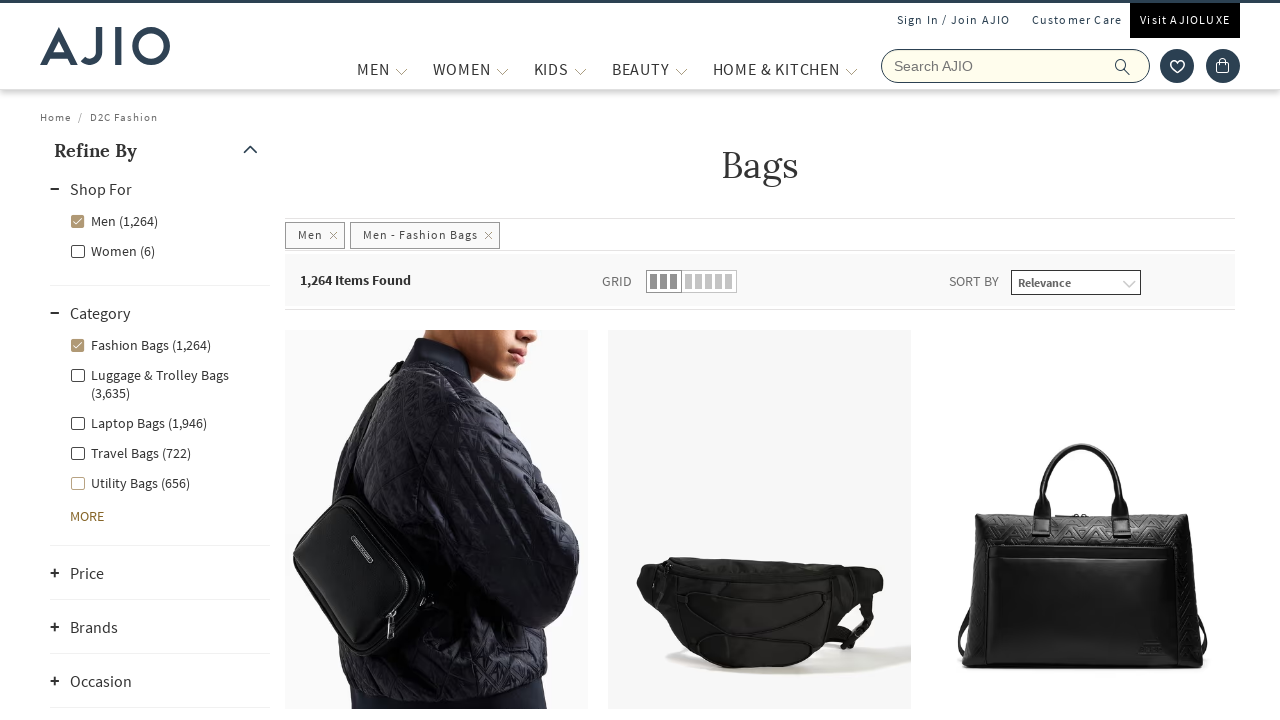

Verified product name element is present in results
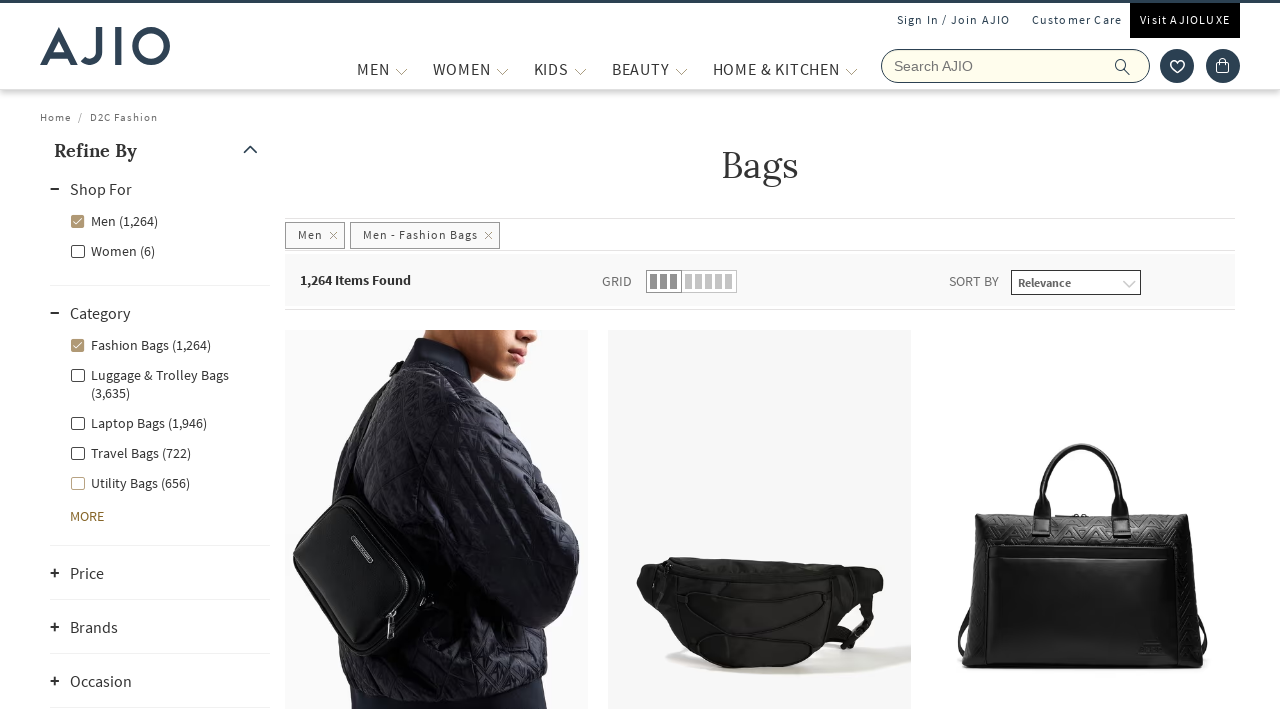

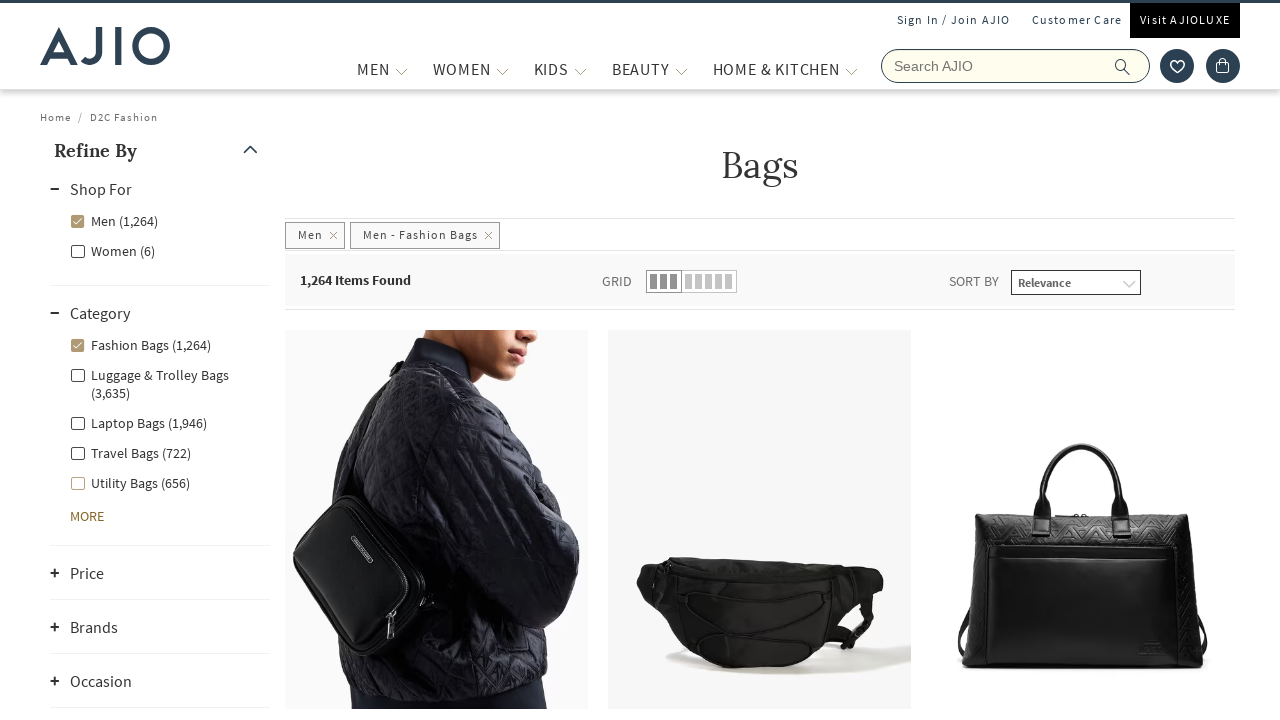